Tests modal dialog functionality by clicking a button to open a modal and verifying the close button is displayed.

Starting URL: https://otus.home.kartushin.su/training.html

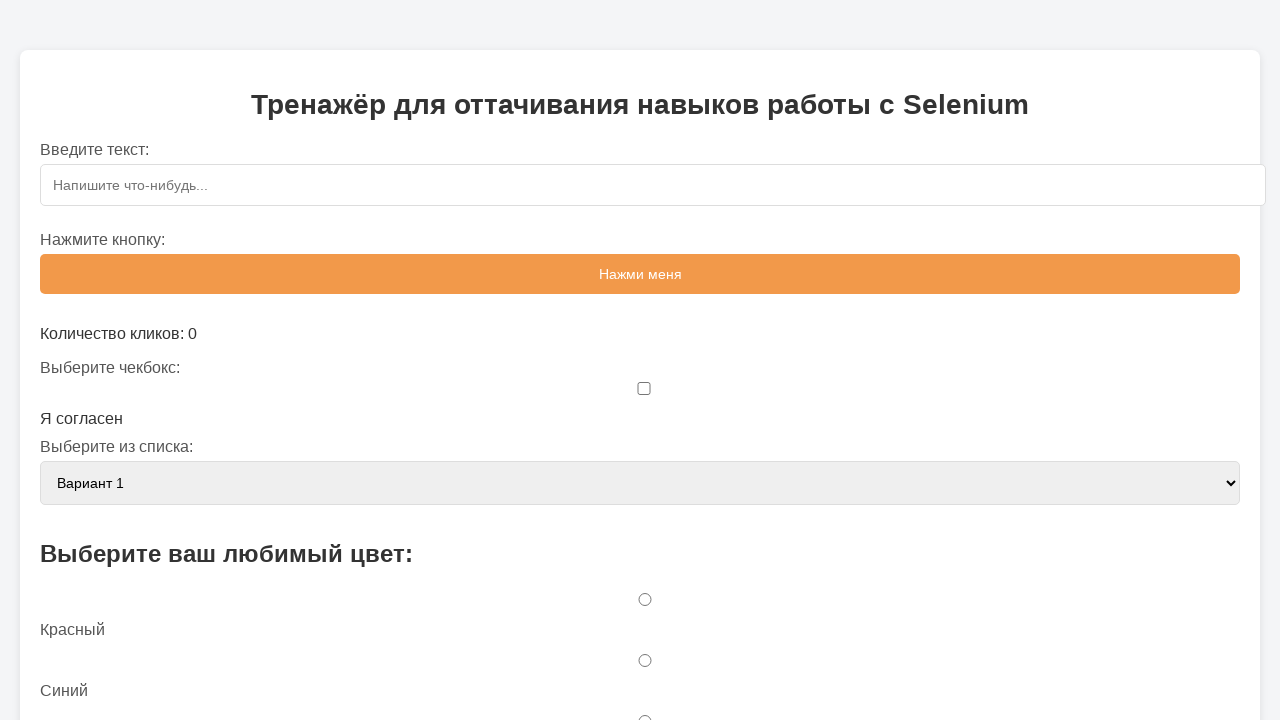

Clicked button to open modal dialog at (640, 360) on #openModalBtn
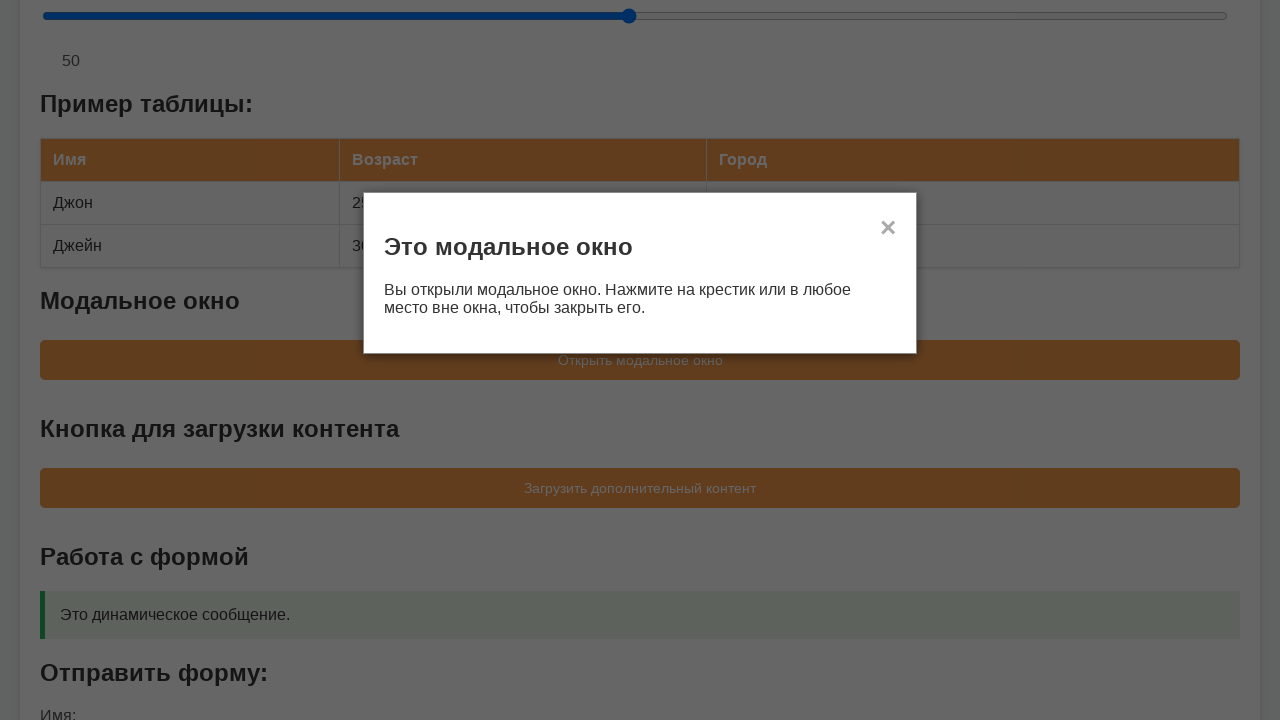

Waited for close button to become visible
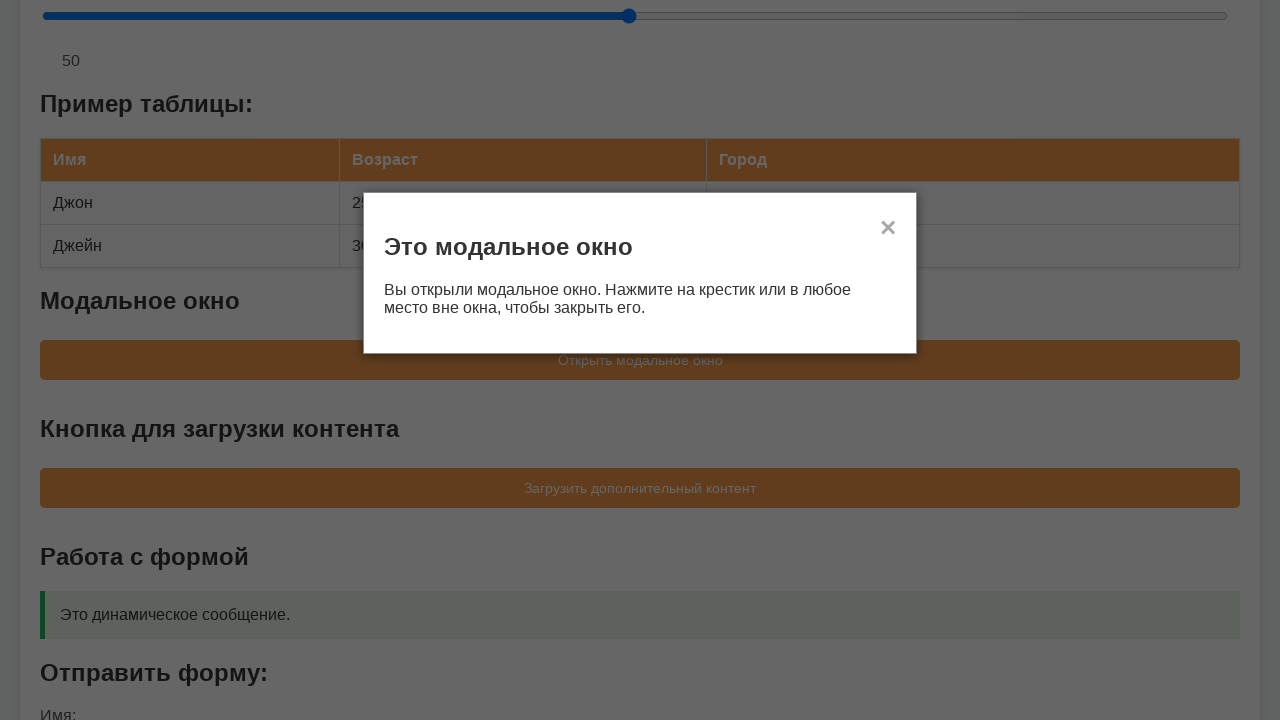

Verified close button is displayed
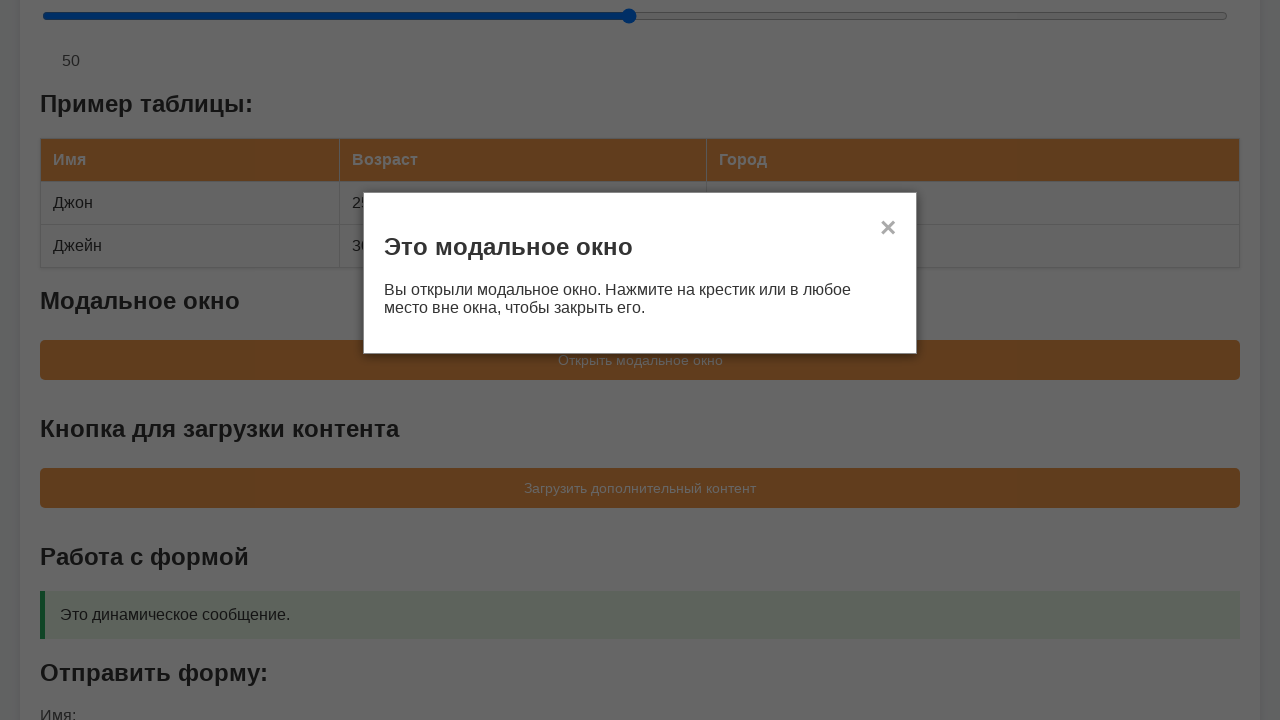

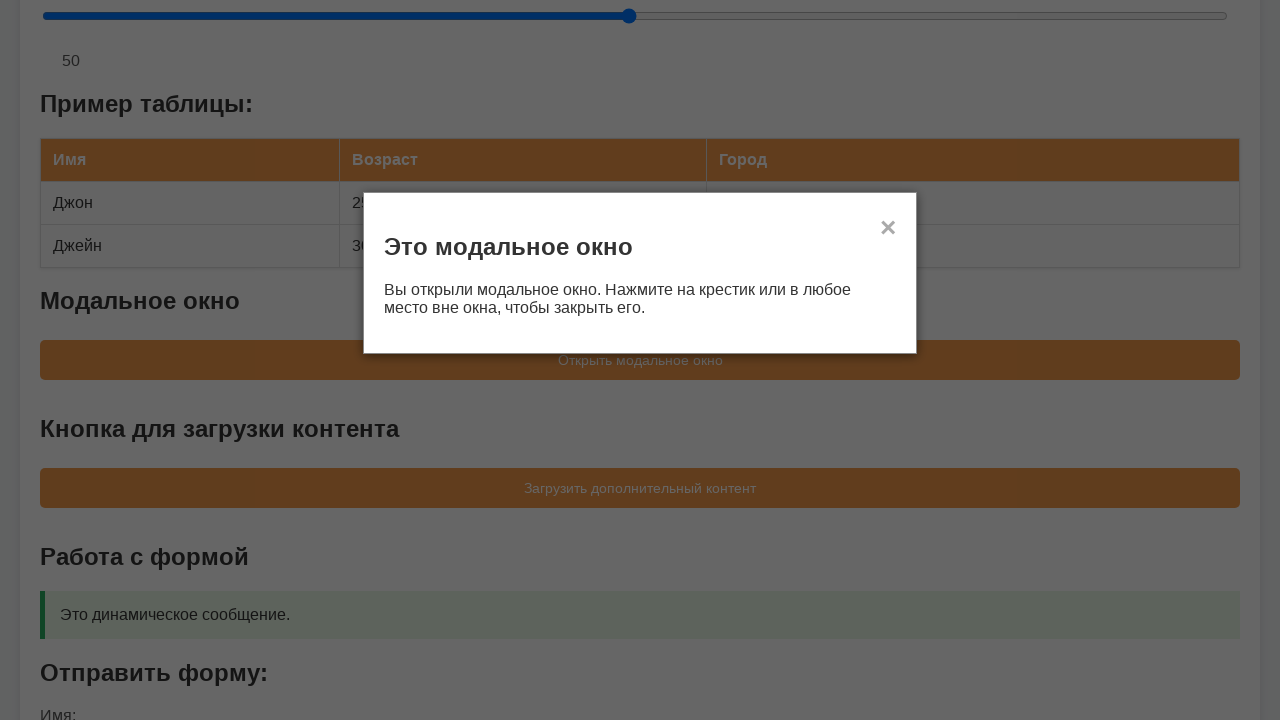